Tests clicking on Nokia Lumia 1520 product and verifying its price is displayed

Starting URL: https://www.demoblaze.com/

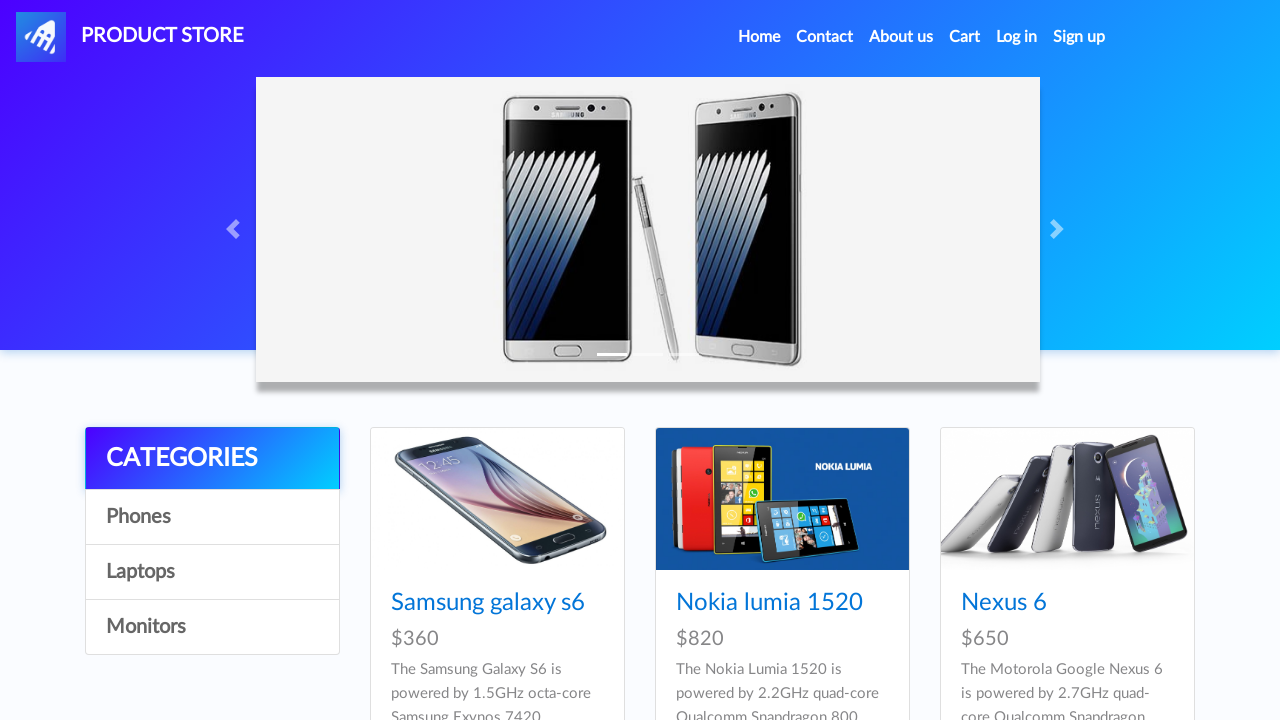

Waited for page to reach networkidle load state
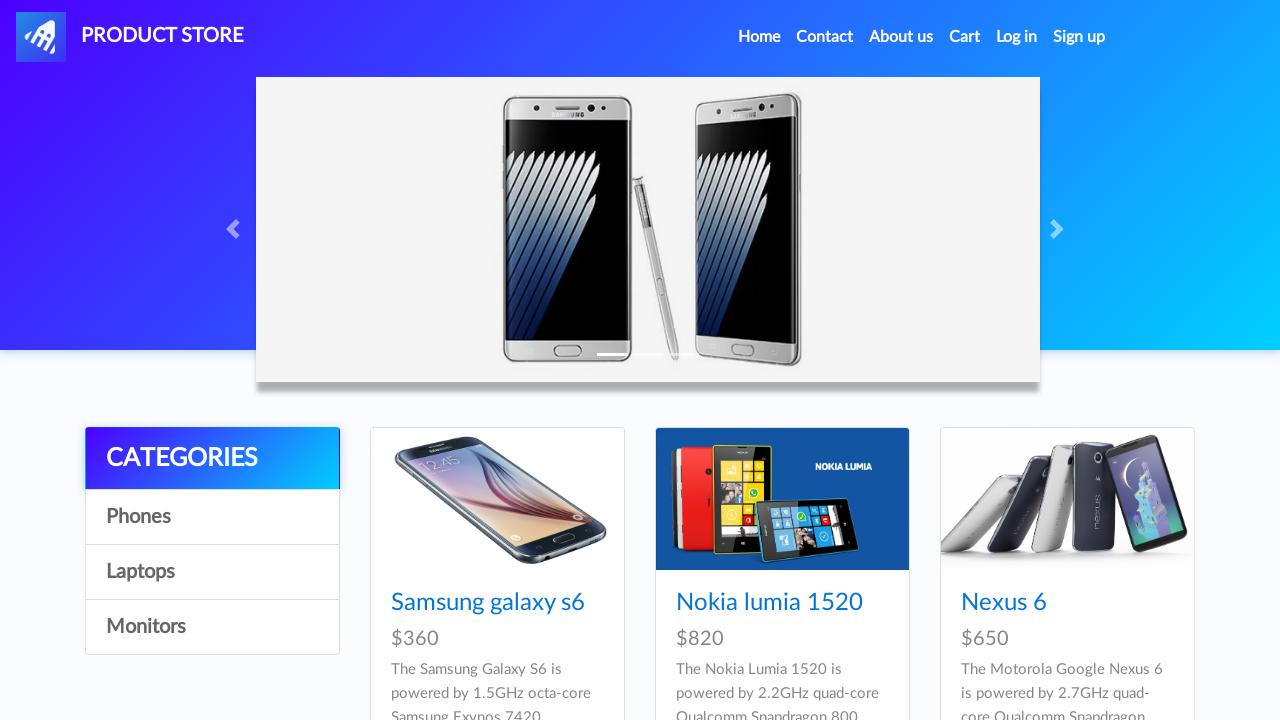

Clicked on Nokia Lumia 1520 product link at (782, 499) on a[href='prod.html?idp_=2']
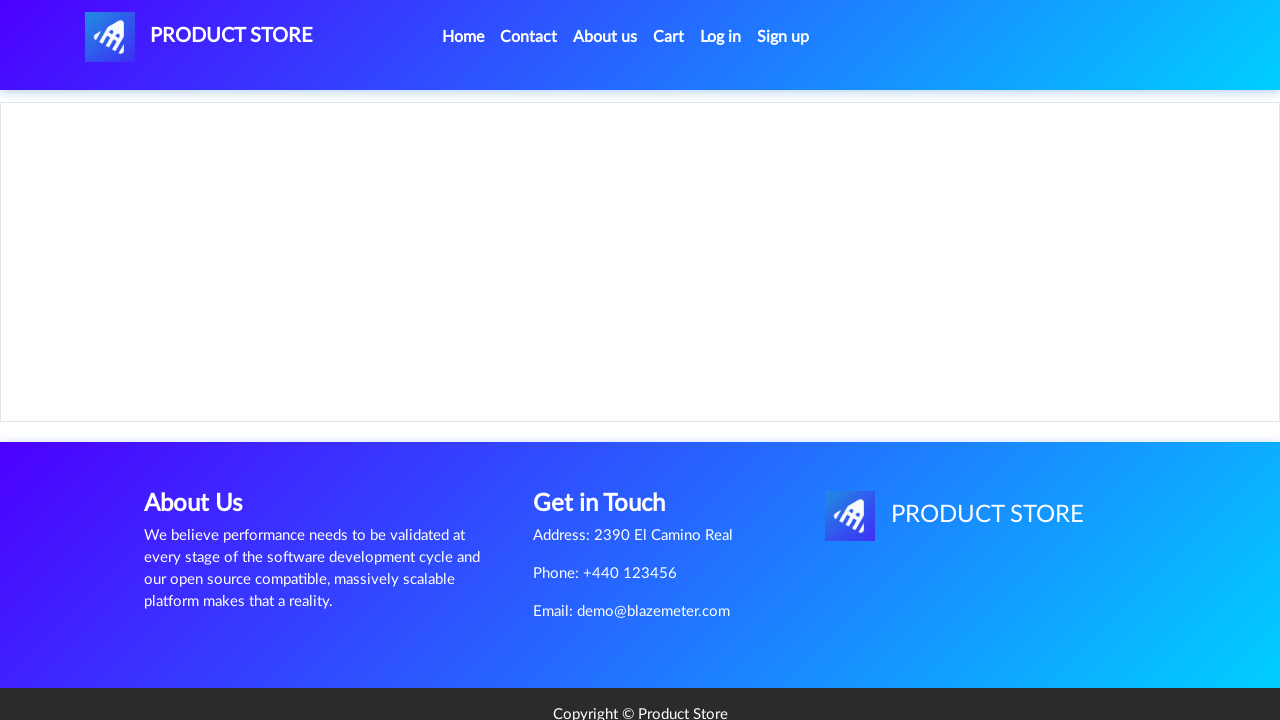

Verified Nokia Lumia 1520 price of $820 is displayed
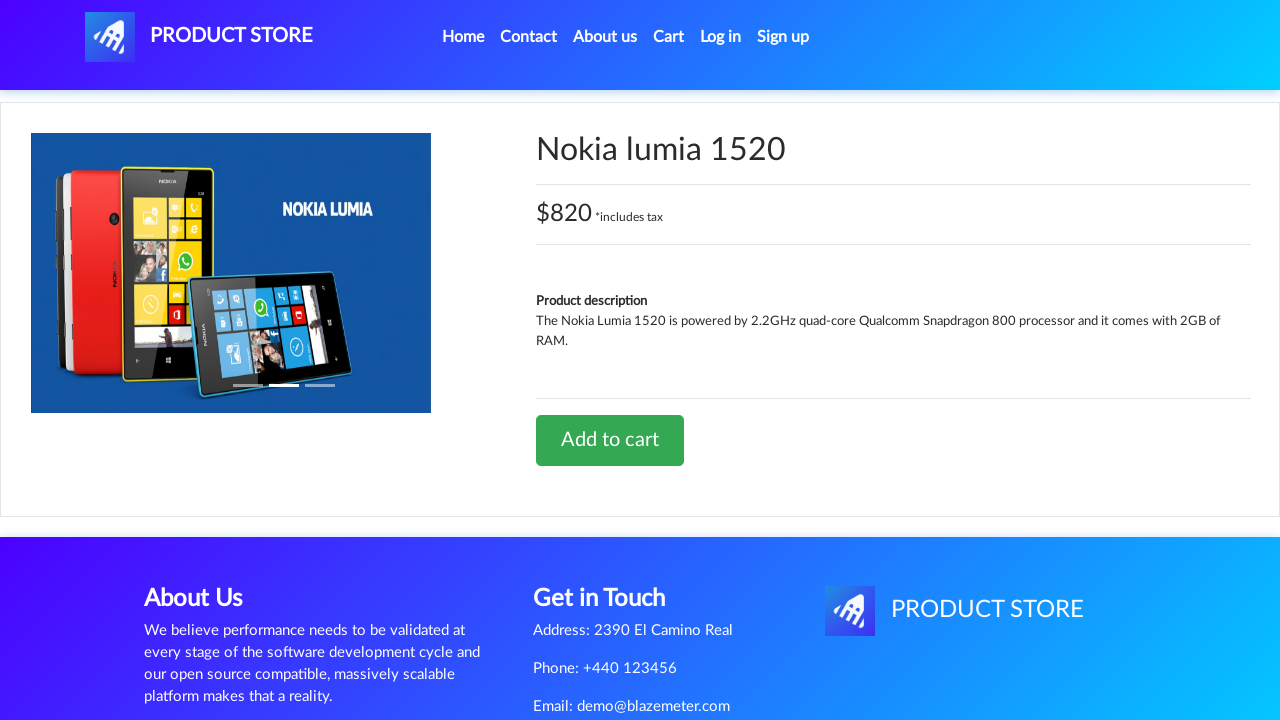

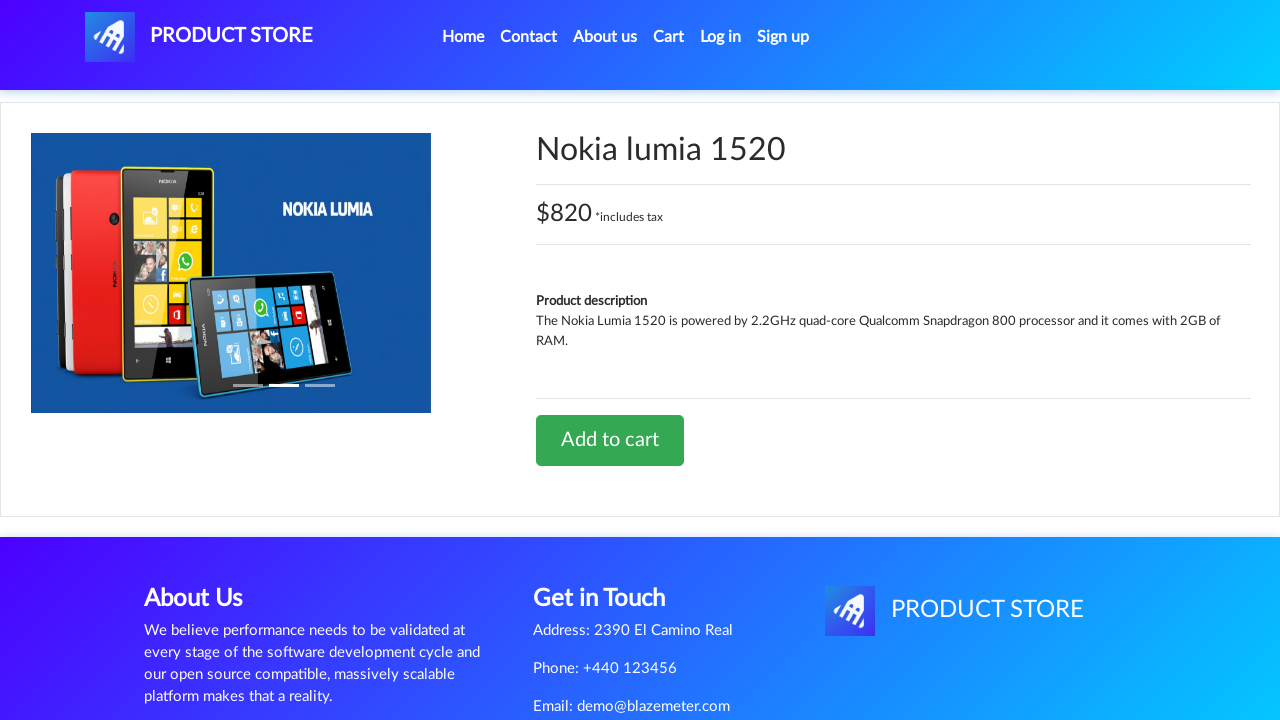